Tests static dropdown selection functionality by selecting currency options using different methods (index, value, and visible text)

Starting URL: https://rahulshettyacademy.com/dropdownsPractise/

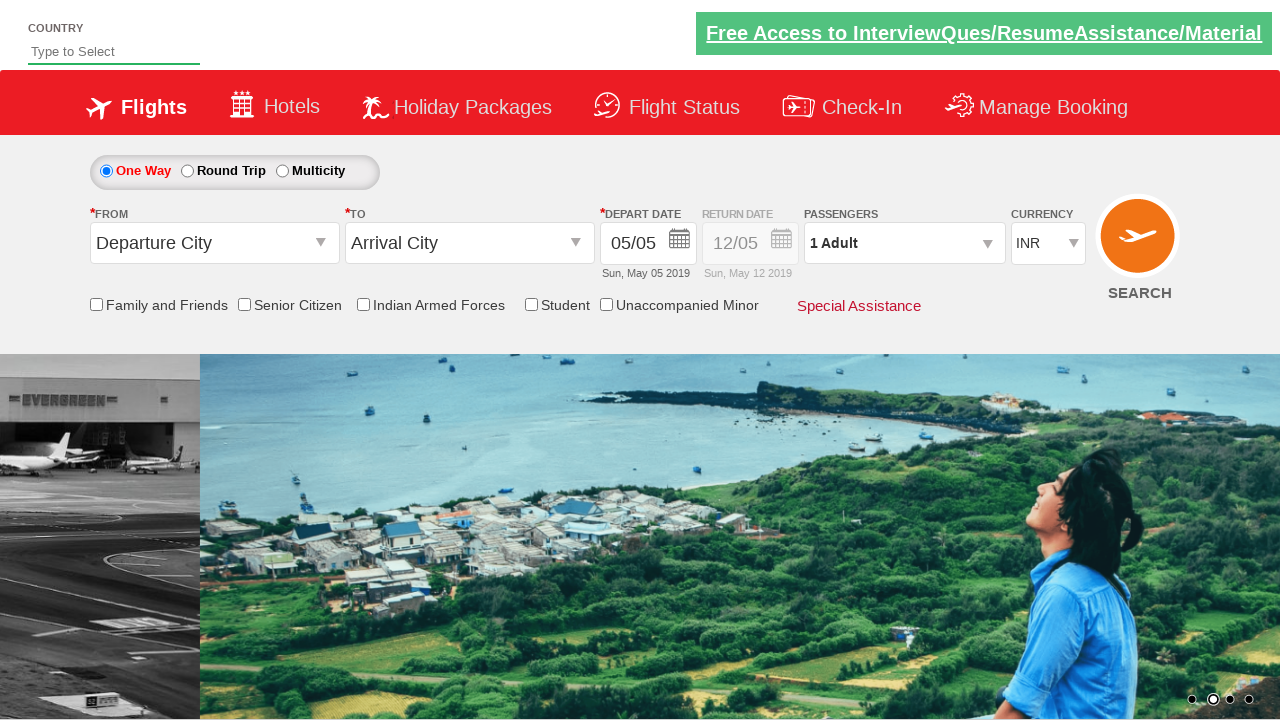

Selected currency dropdown option by index 2 on #ctl00_mainContent_DropDownListCurrency
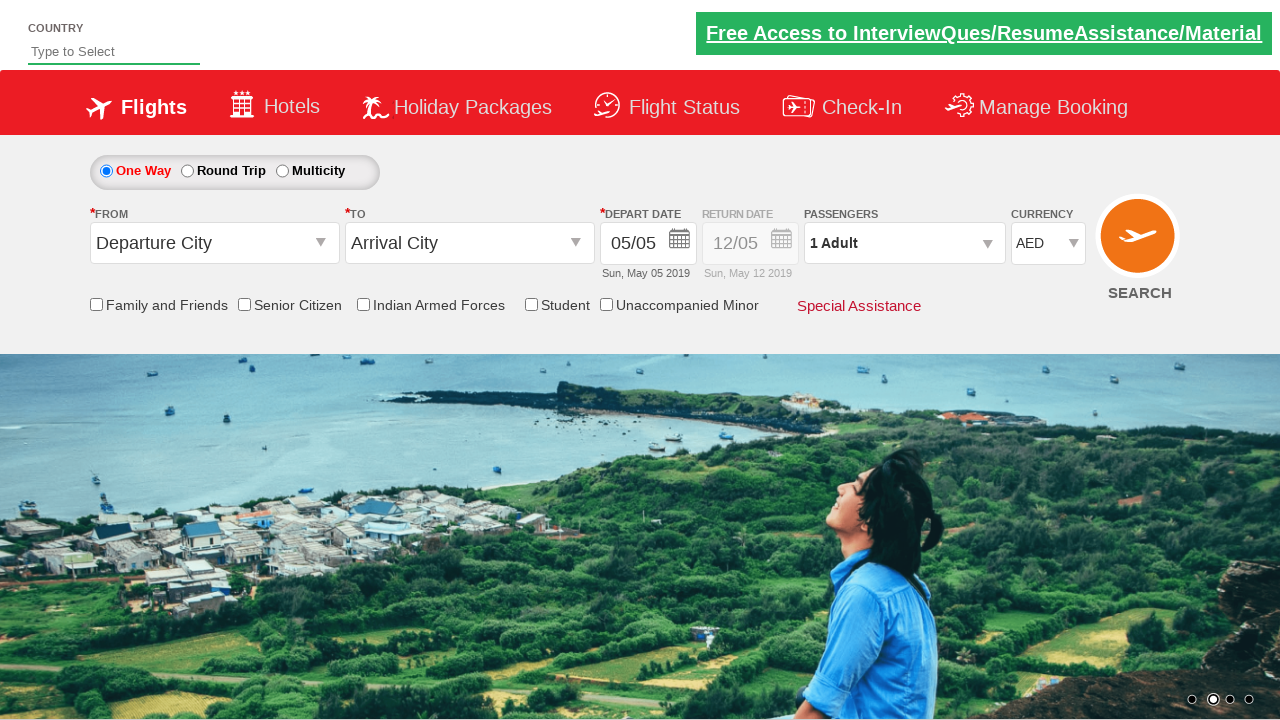

Retrieved selected currency dropdown value
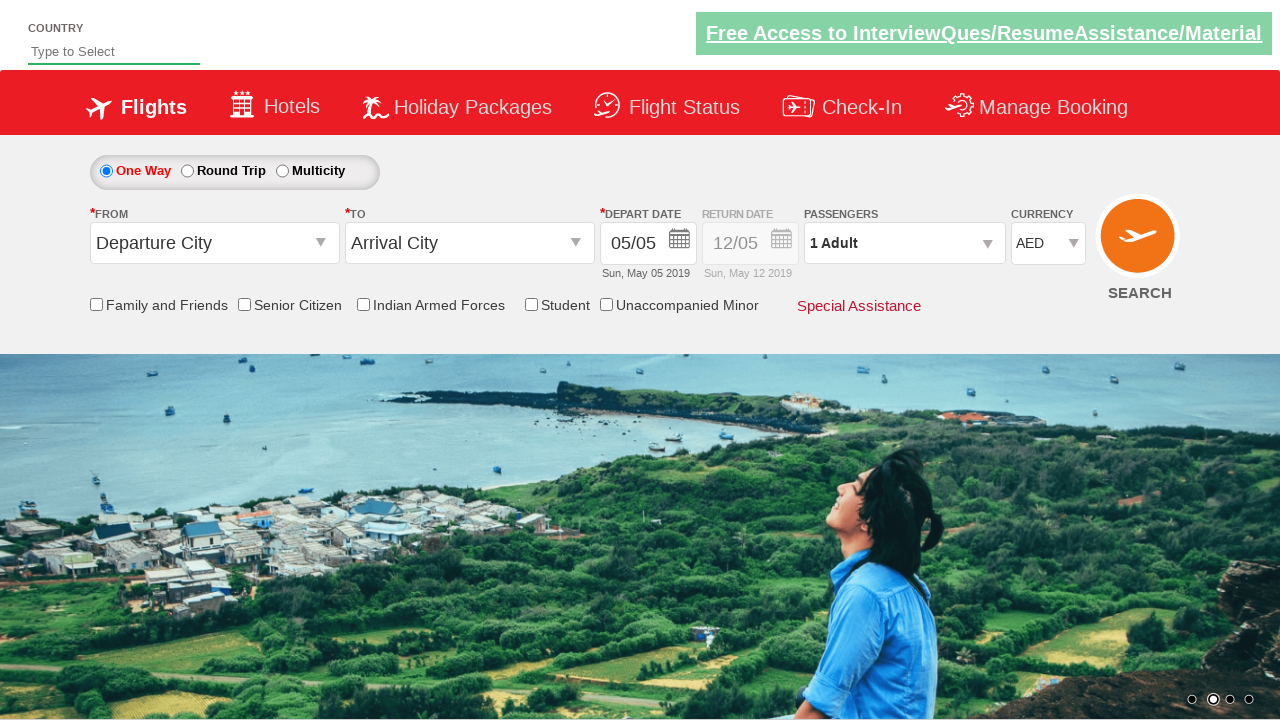

Printed selected currency option by index
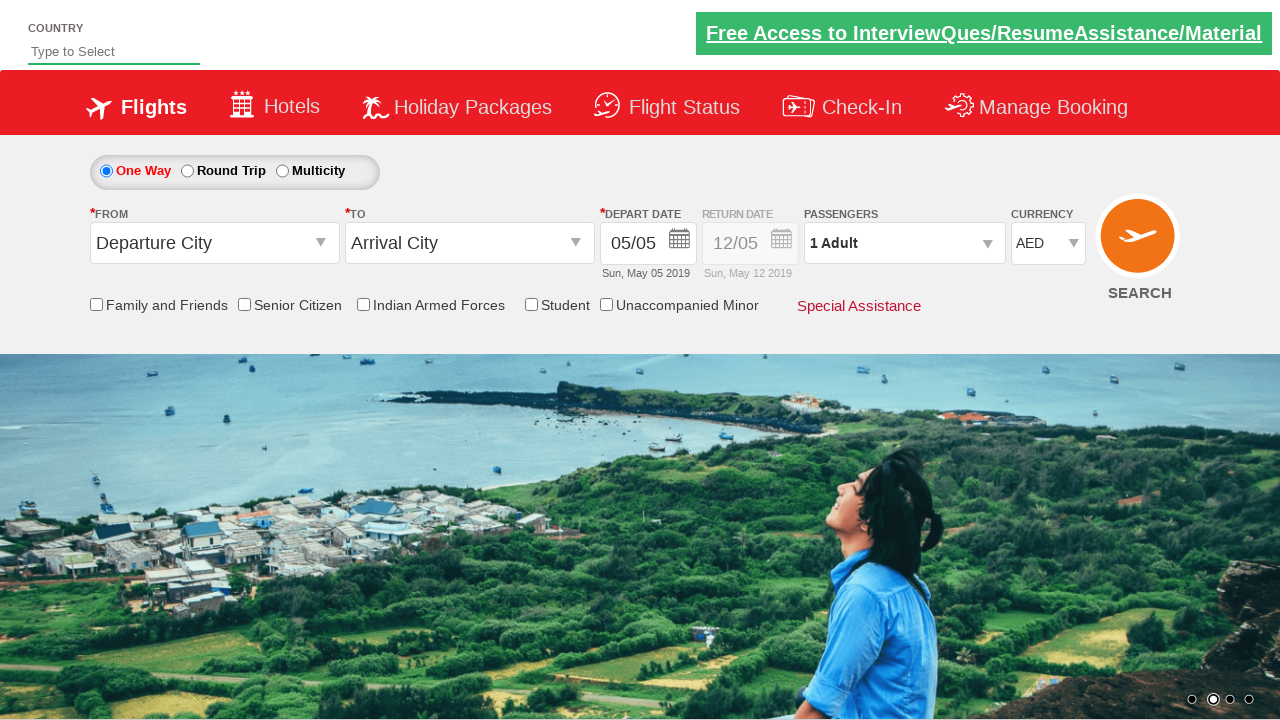

Selected currency dropdown option by value 'INR' on #ctl00_mainContent_DropDownListCurrency
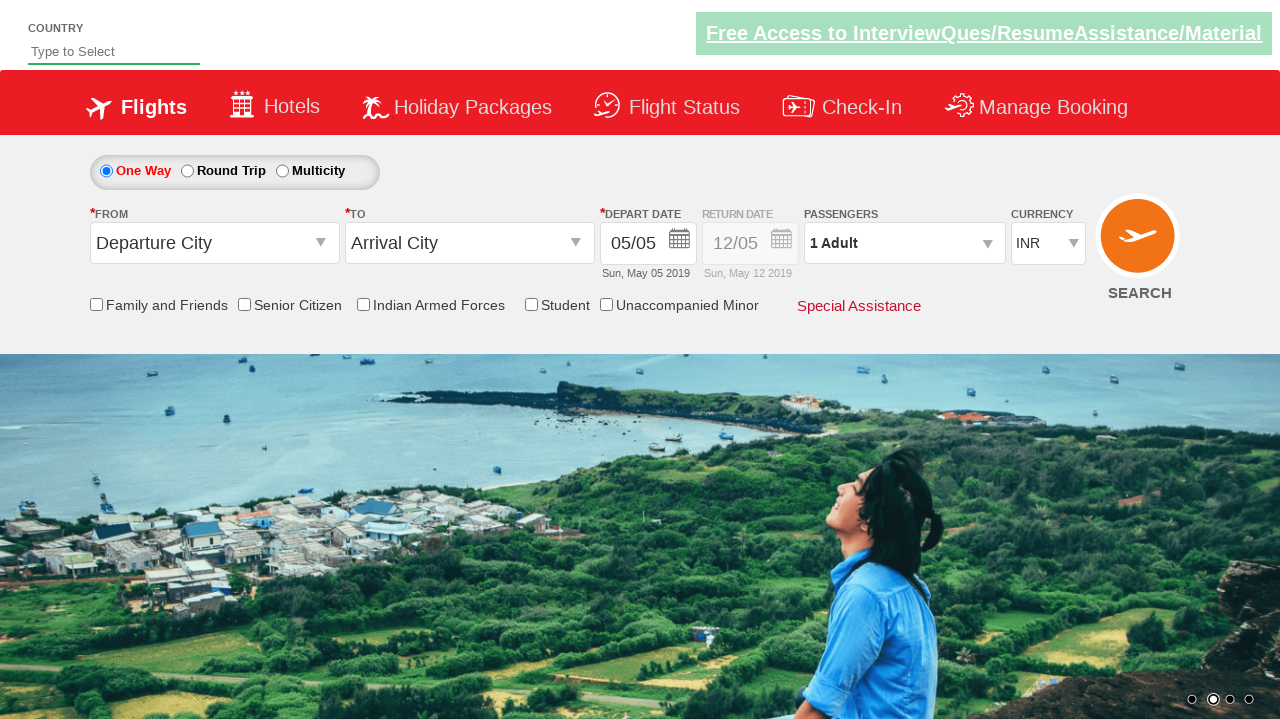

Printed selected currency option by value
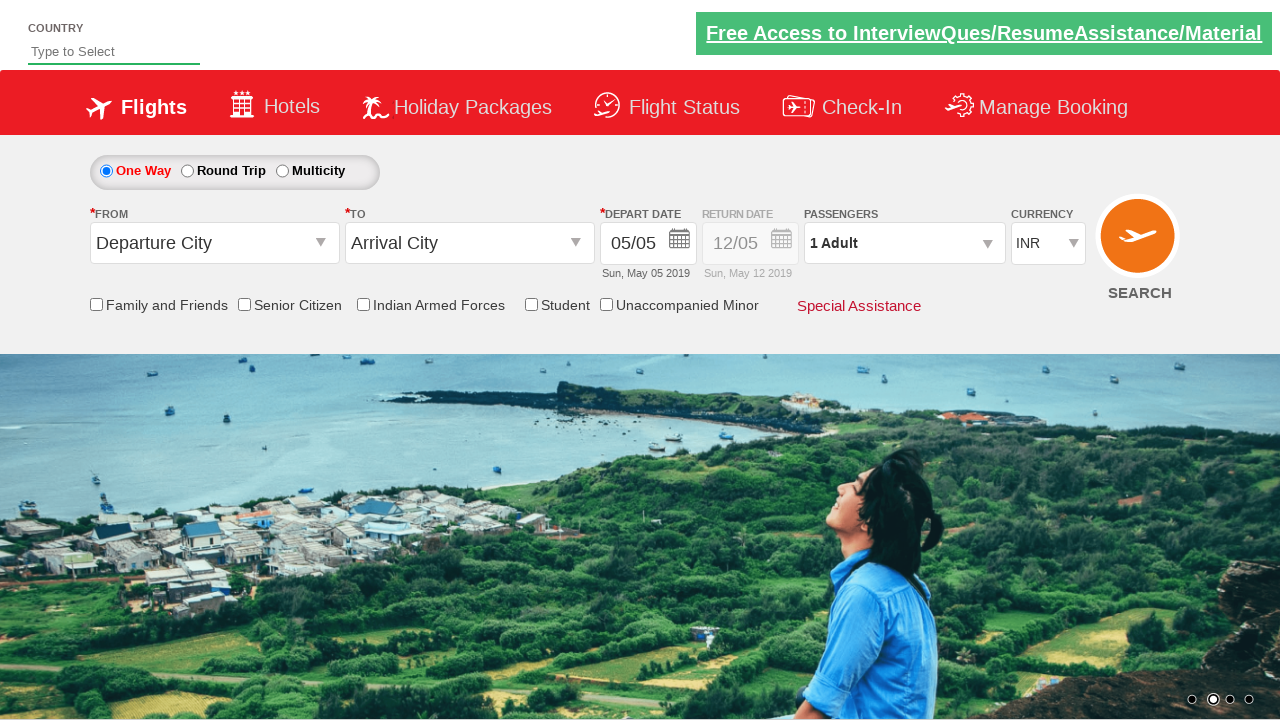

Selected currency dropdown option by visible text 'AED' on #ctl00_mainContent_DropDownListCurrency
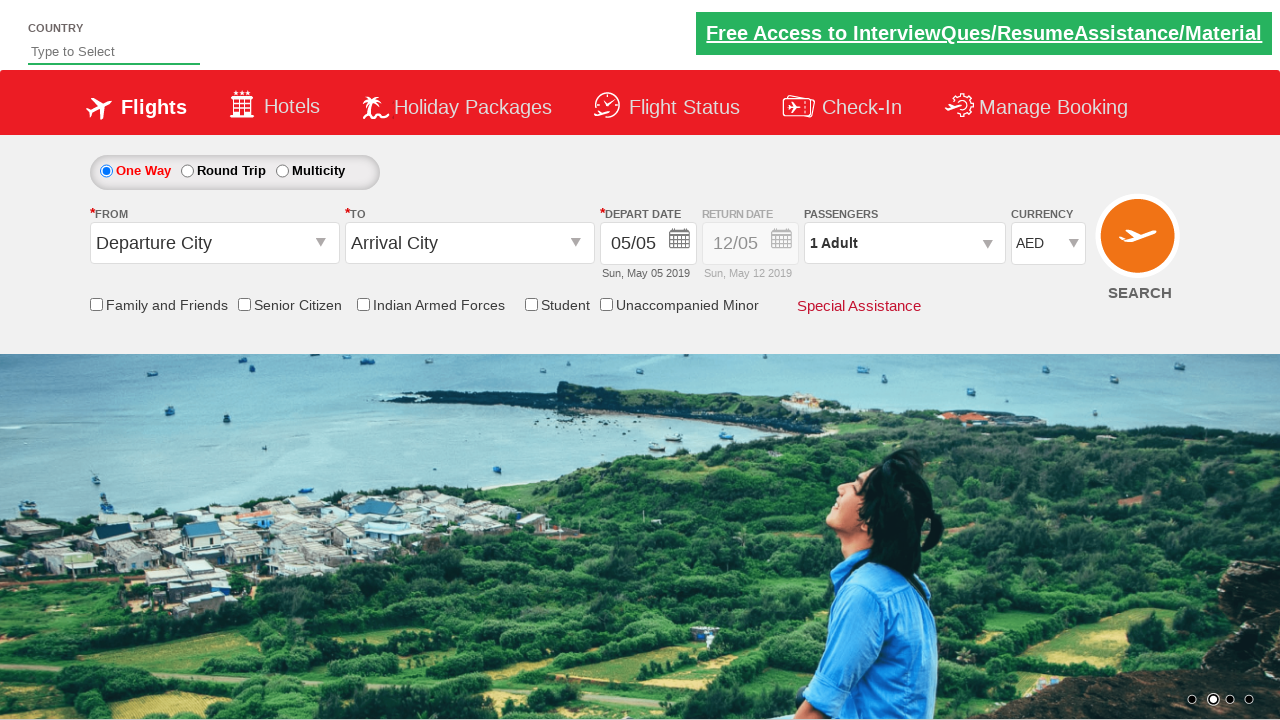

Printed selected currency option by visible text
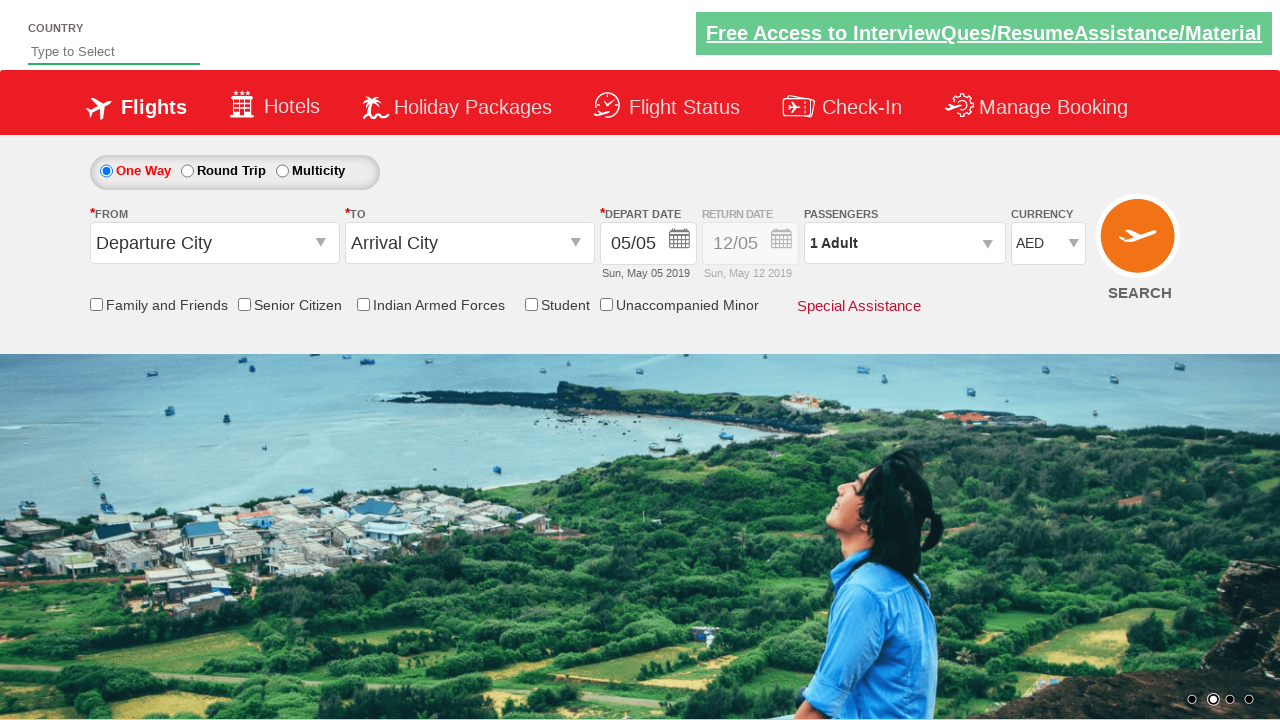

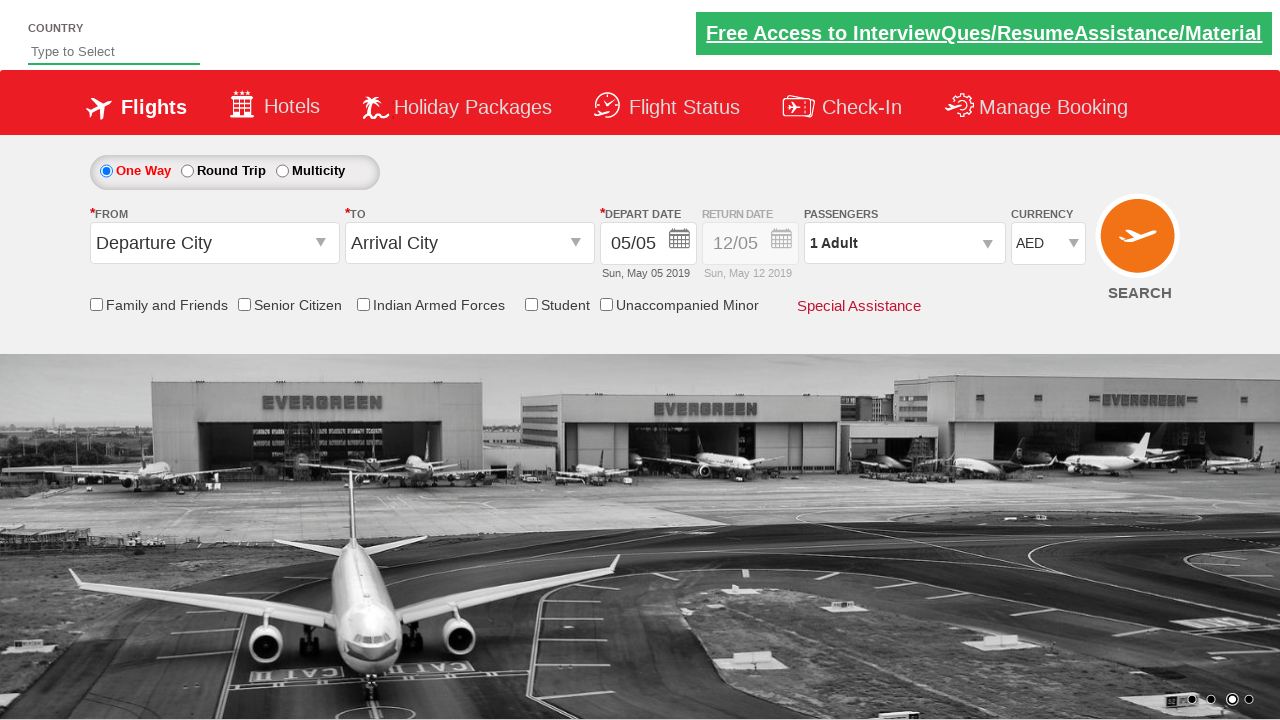